Tests asking "How do I calculate dosage?" and verifies the assistant provides a response

Starting URL: https://f8.syzygyx.com/chat

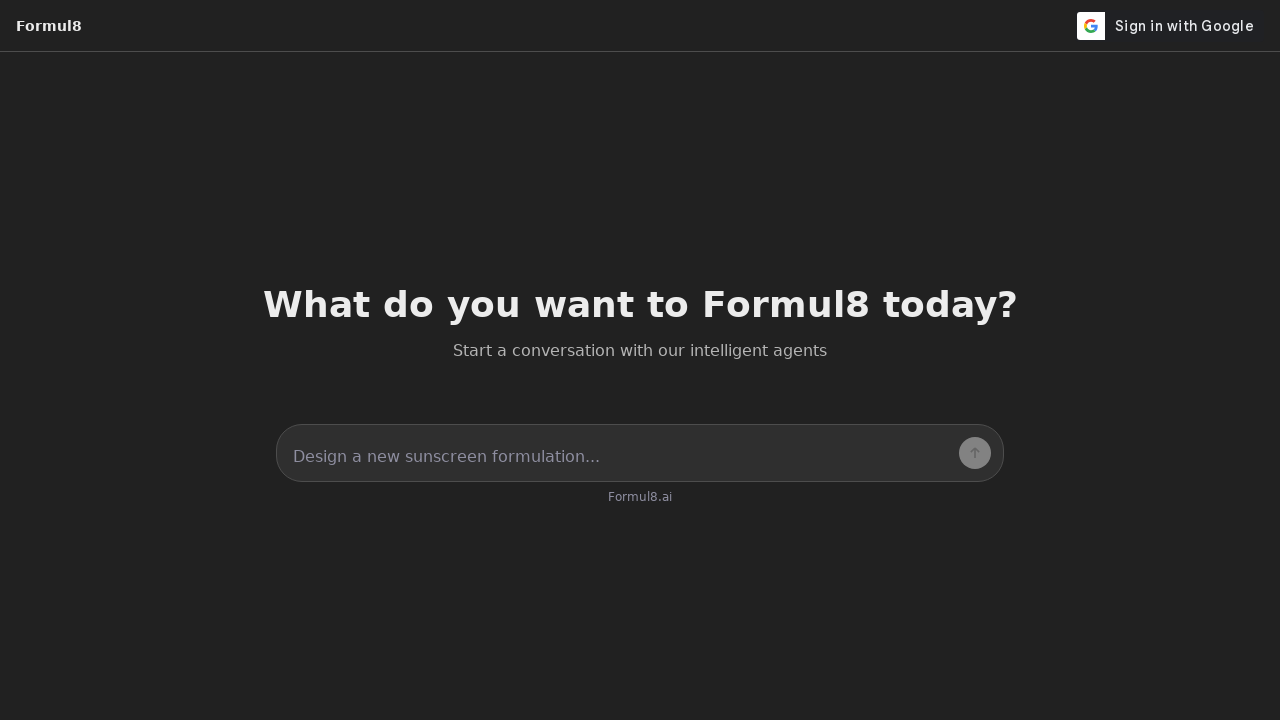

Page loaded and network became idle
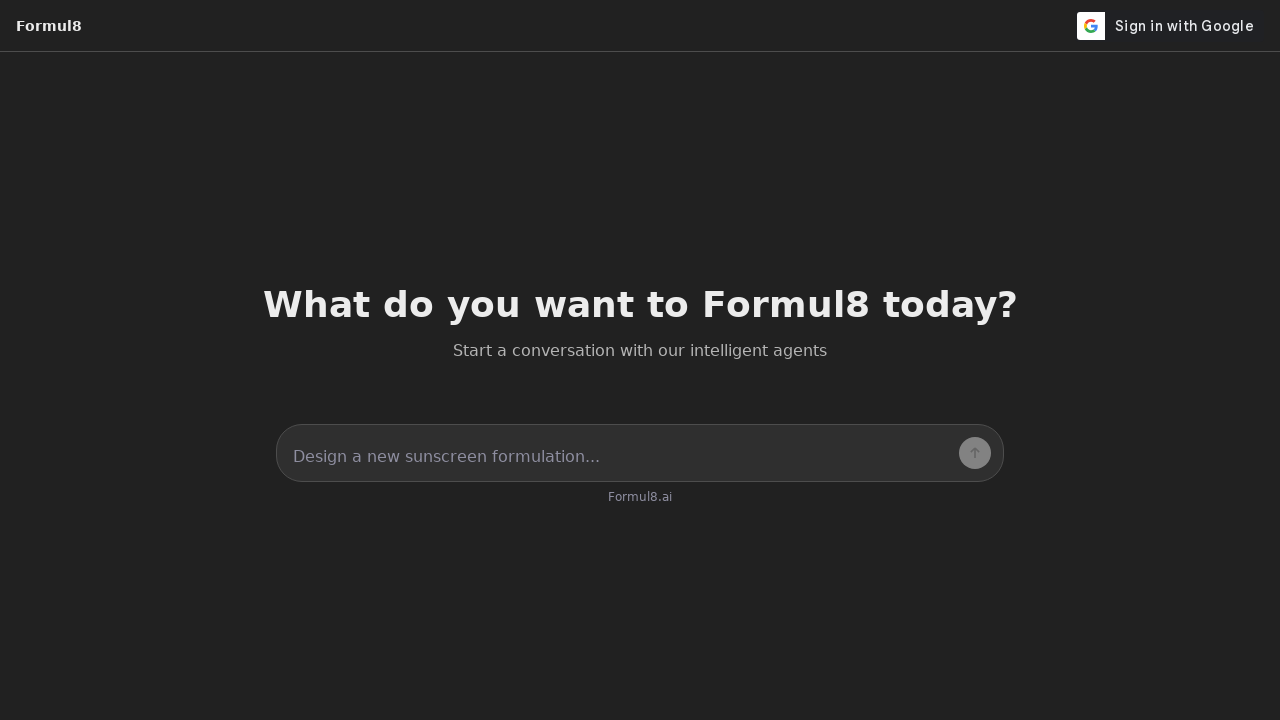

Located chat input field
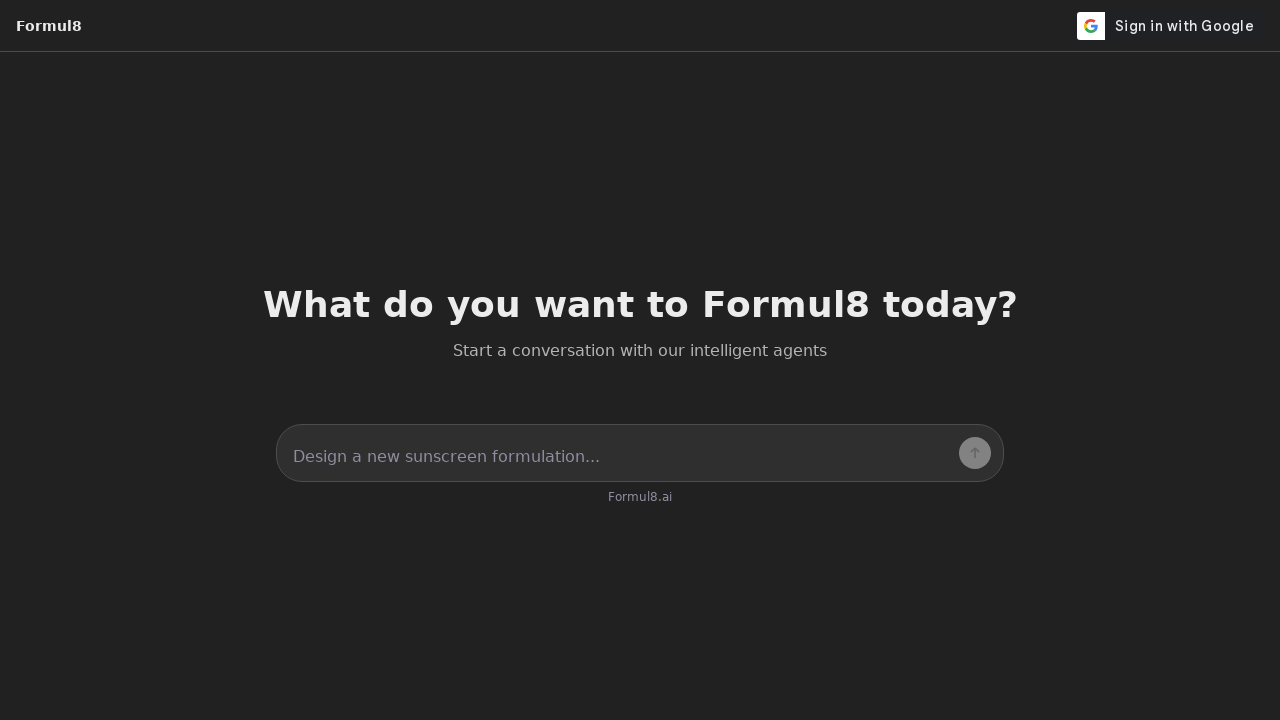

Located send button
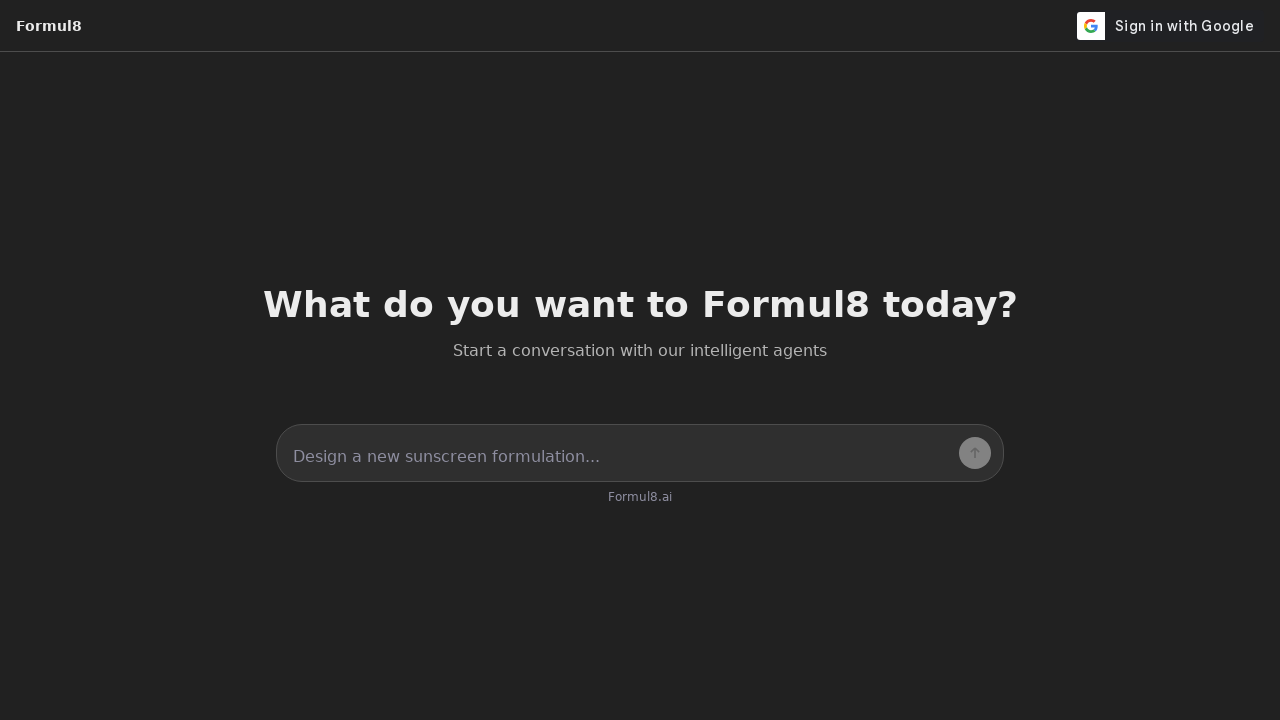

Filled chat input with formulation question: 'How do I calculate dosage?' on #chatInput
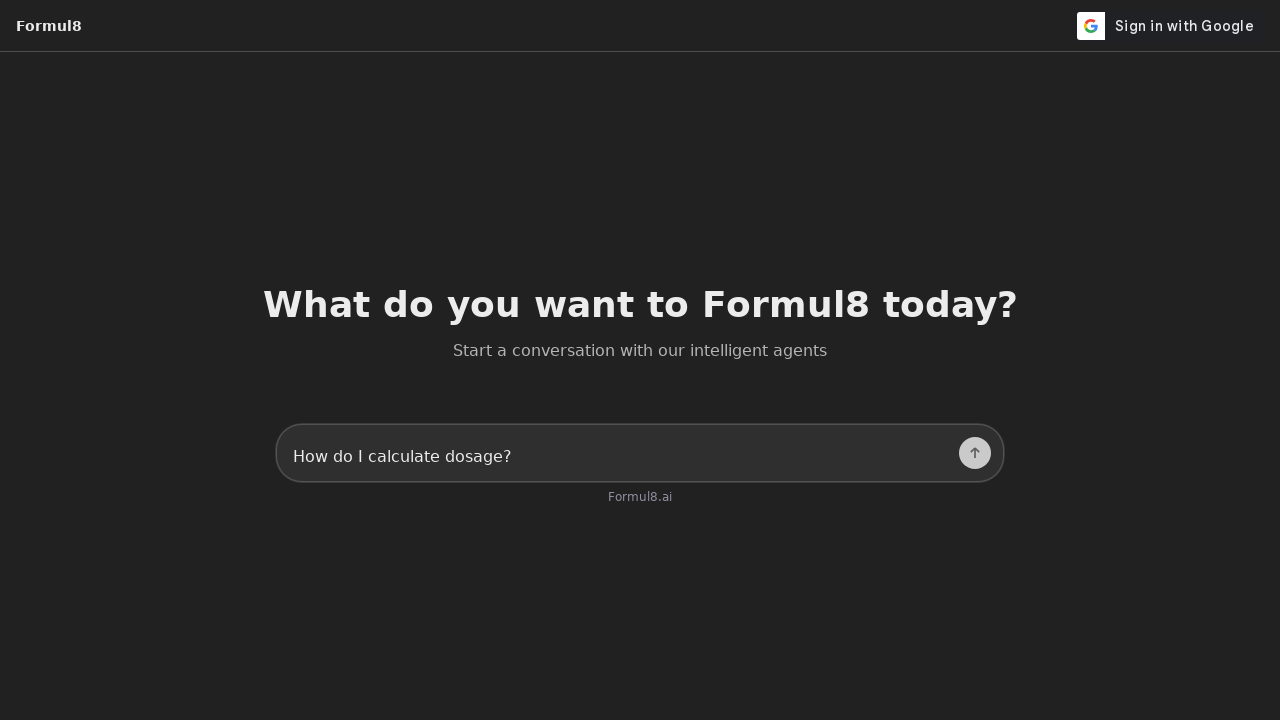

Clicked send button to submit the question at (975, 453) on #sendButton
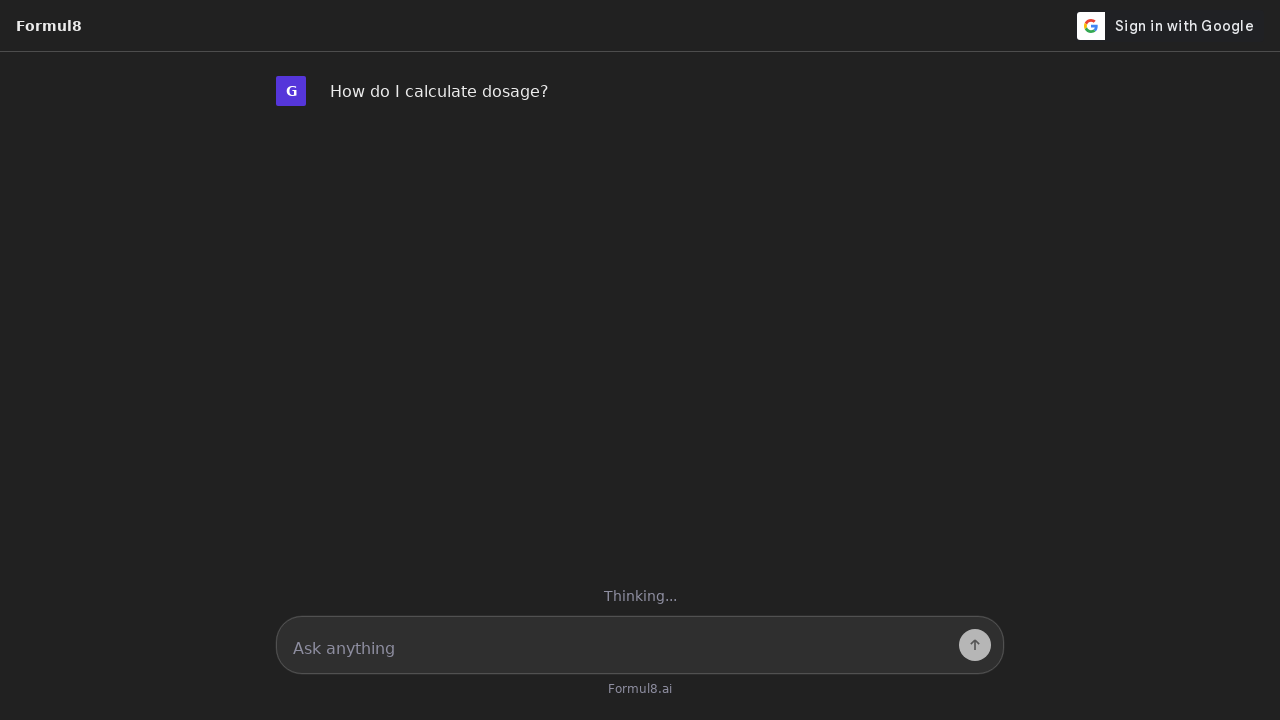

Located assistant message element
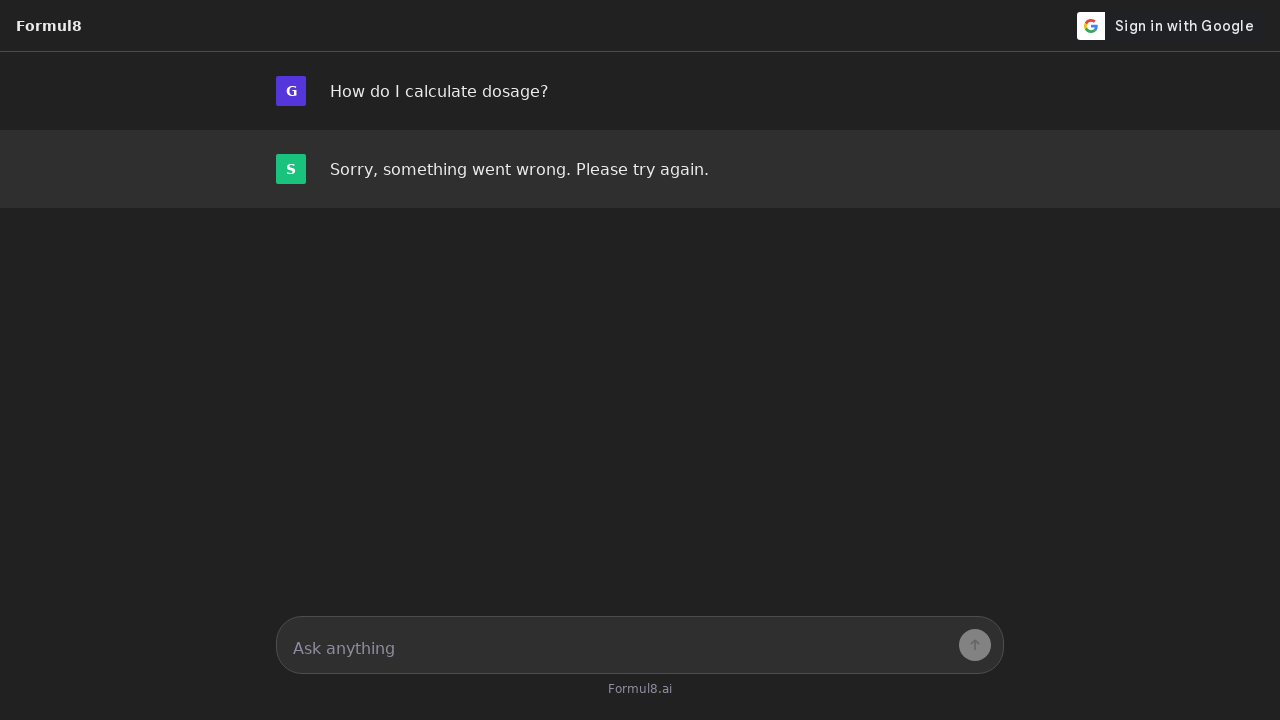

Assistant message became visible with response
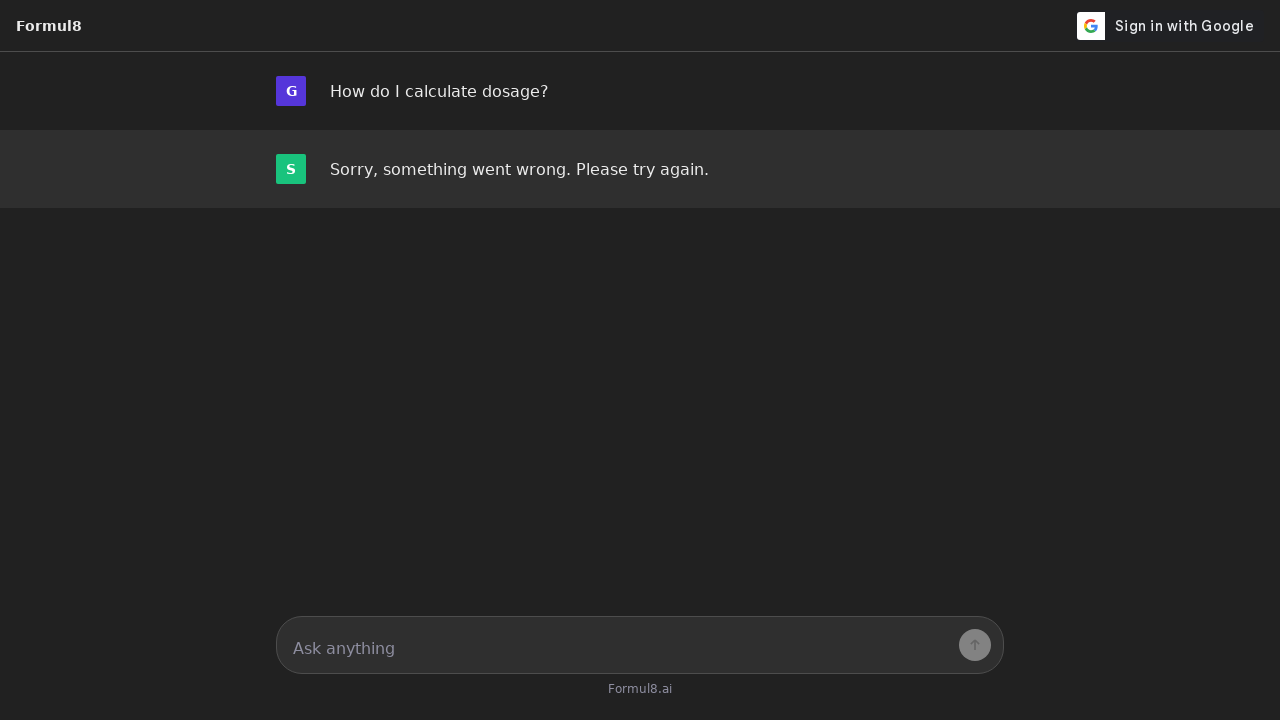

Extracted response text from assistant message
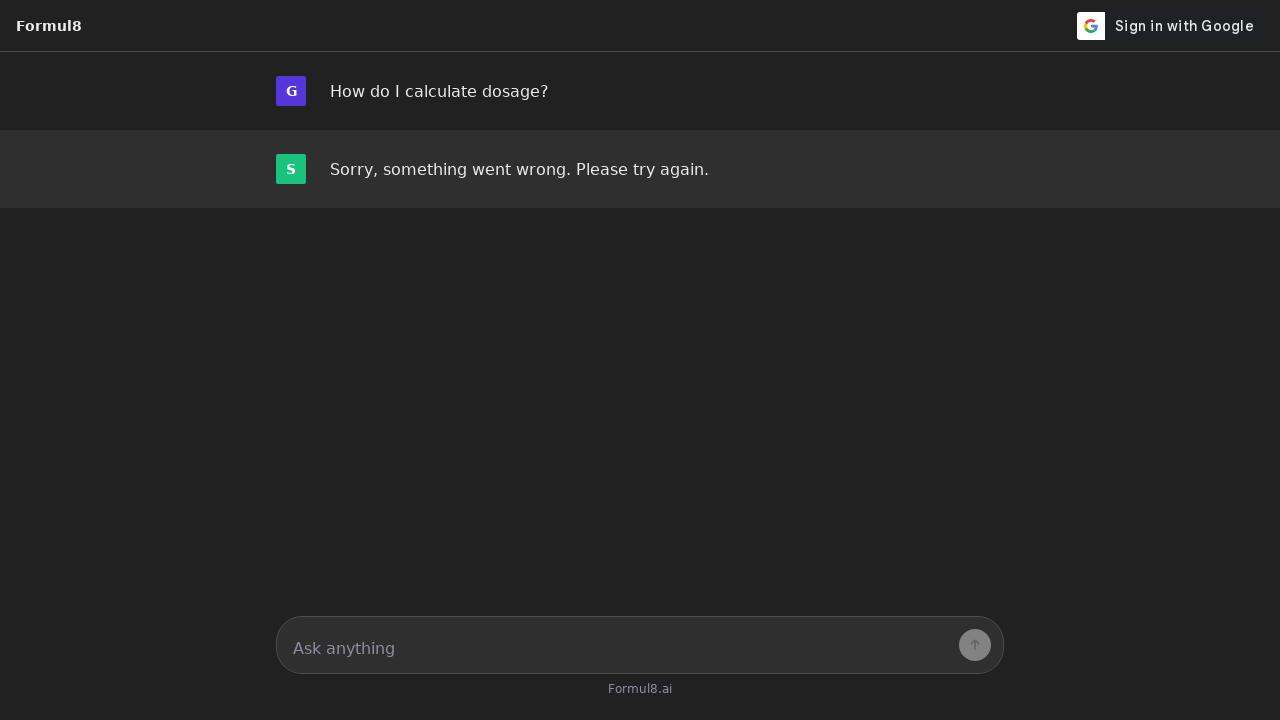

Verified assistant provided a substantive response (length > 10 characters)
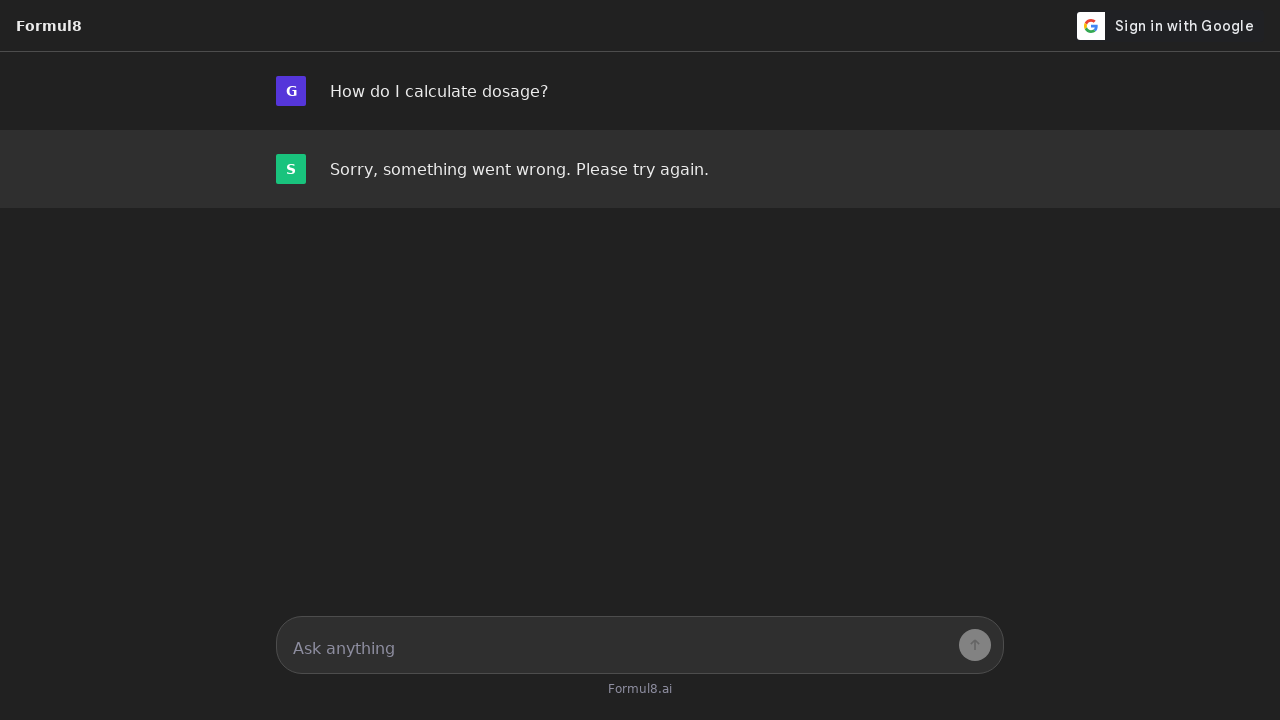

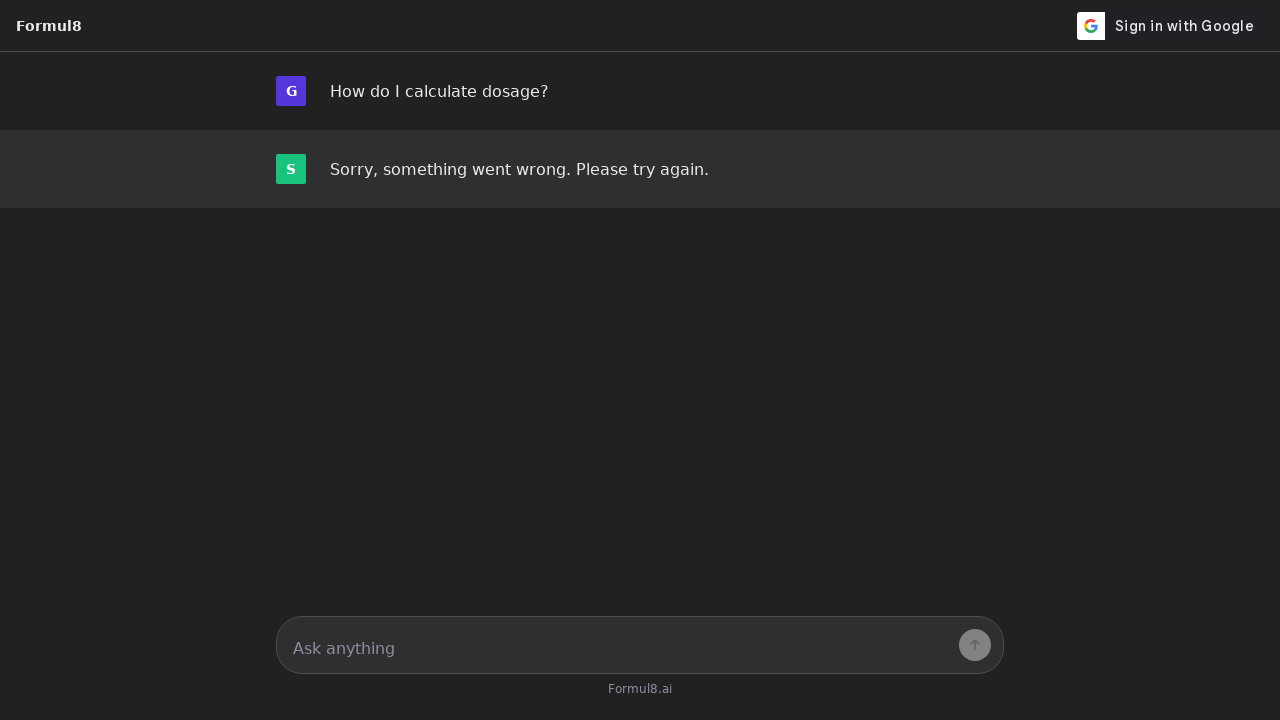